Tests filtering to display active items and using browser back button navigation

Starting URL: https://demo.playwright.dev/todomvc

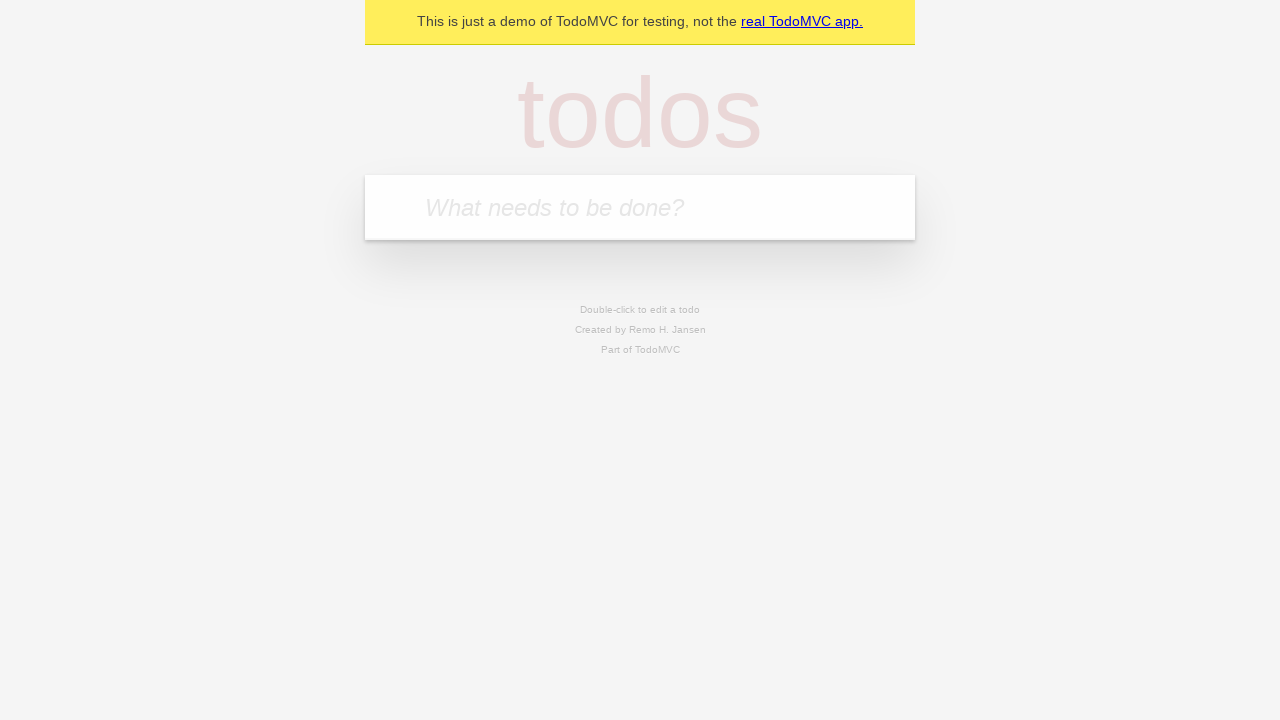

Filled first todo item: 'buy some cheese' on internal:attr=[placeholder="What needs to be done?"i]
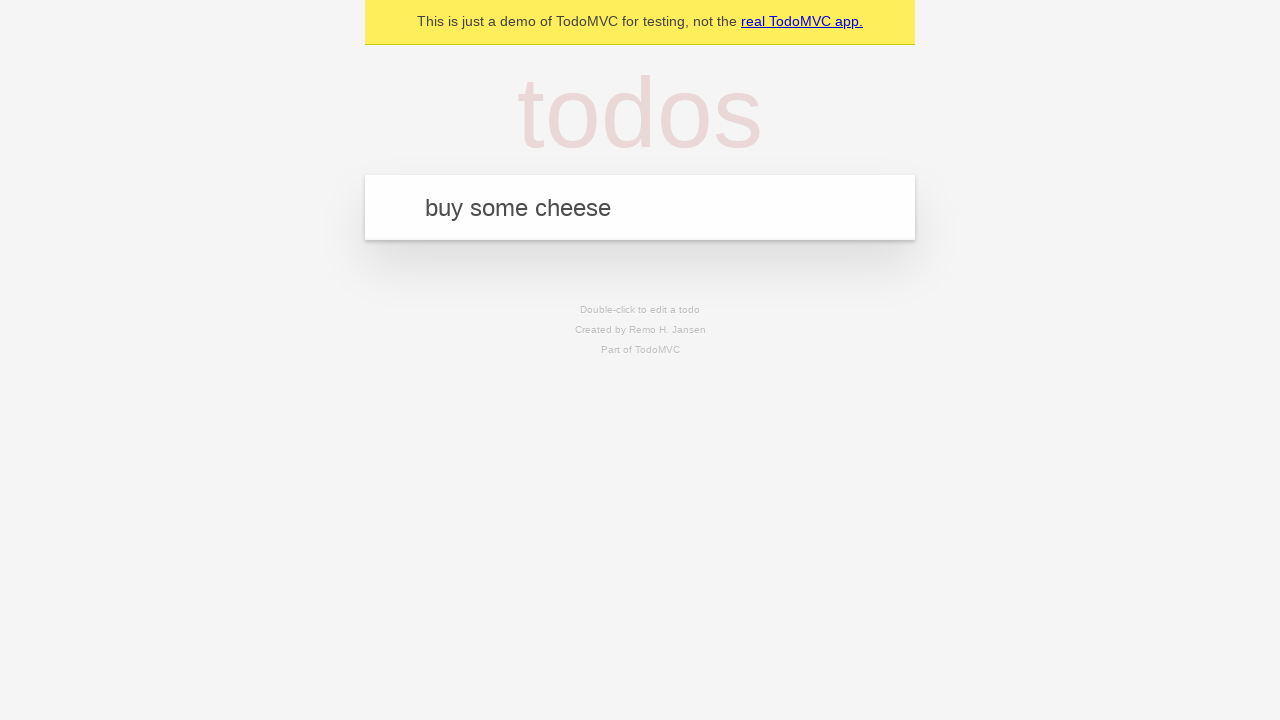

Pressed Enter to add first todo on internal:attr=[placeholder="What needs to be done?"i]
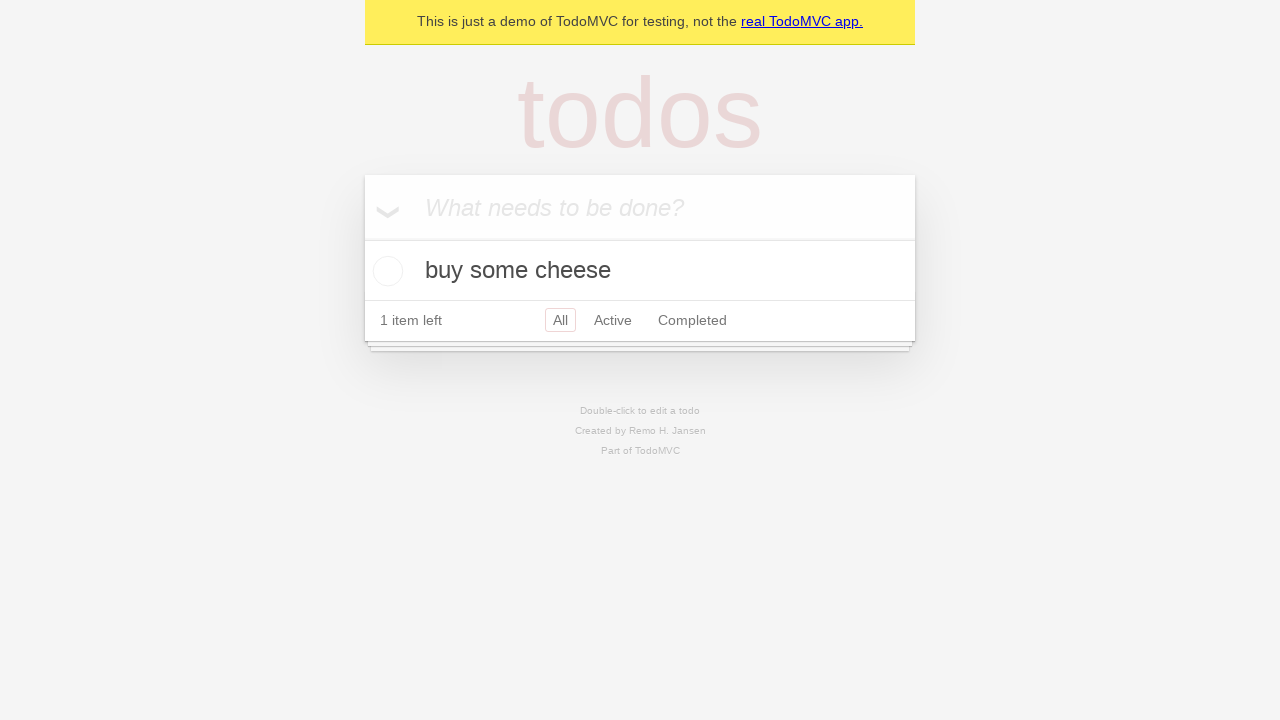

Filled second todo item: 'feed the cat' on internal:attr=[placeholder="What needs to be done?"i]
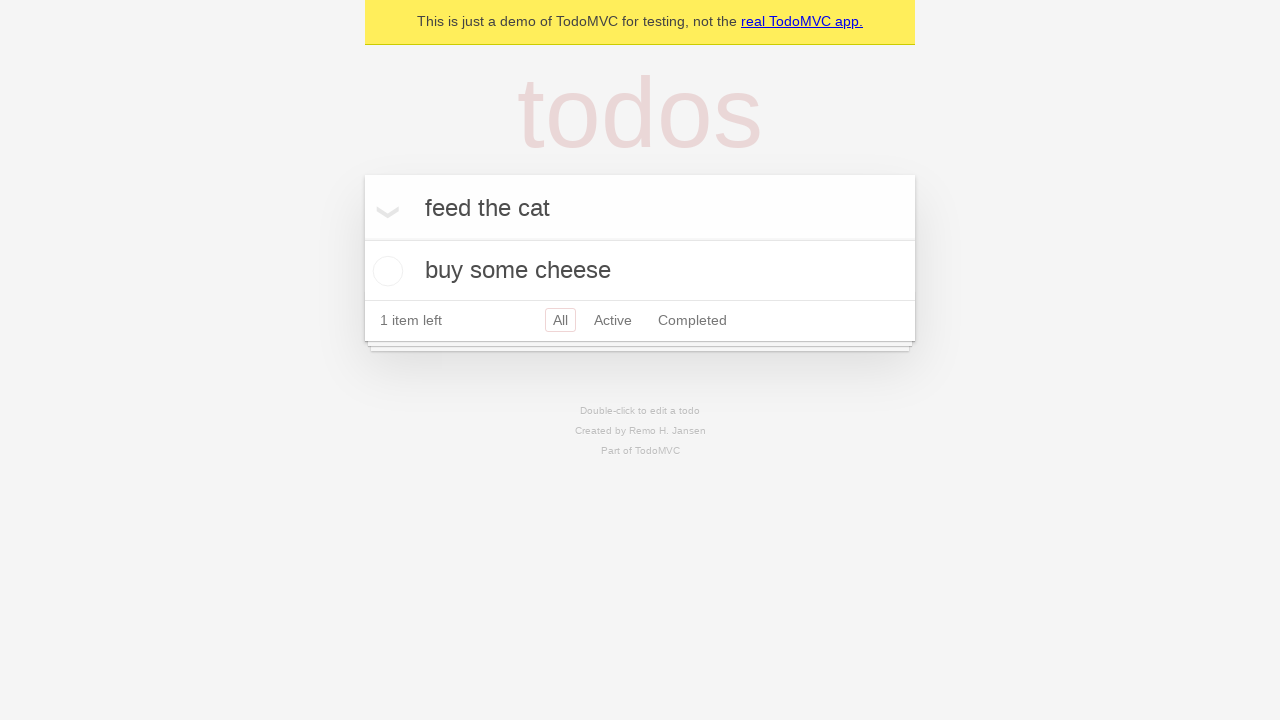

Pressed Enter to add second todo on internal:attr=[placeholder="What needs to be done?"i]
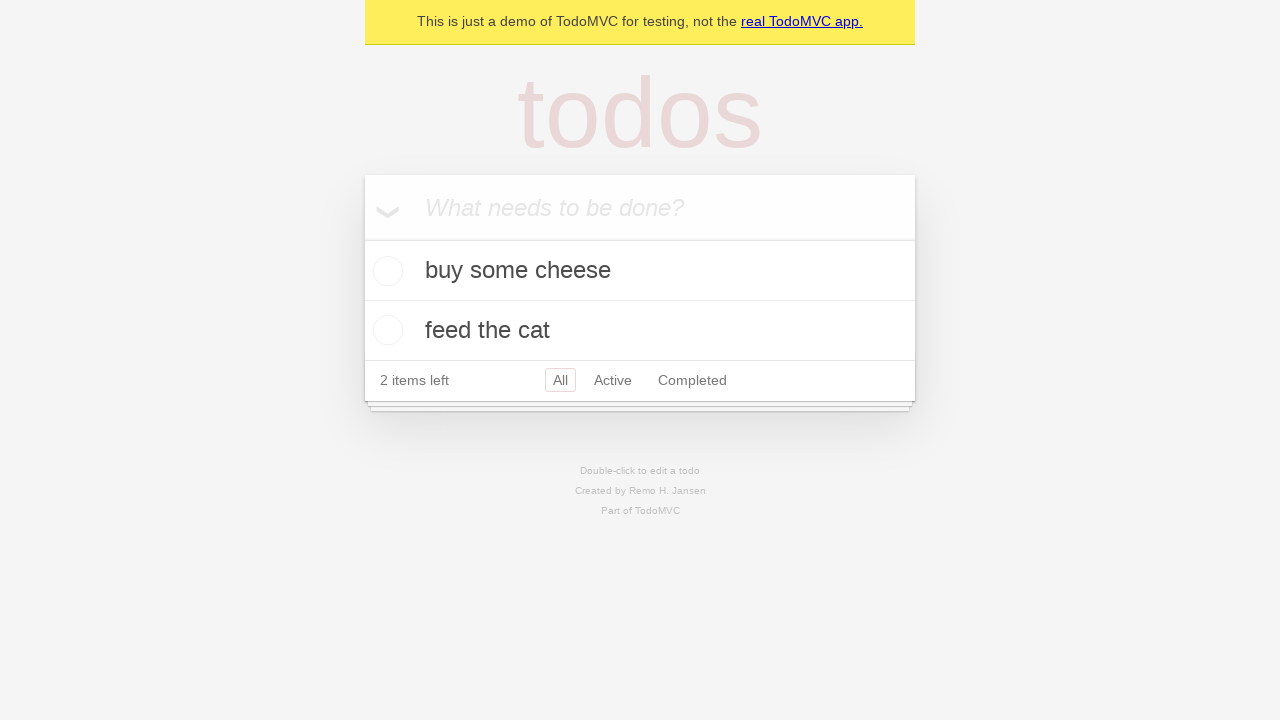

Filled third todo item: 'book a doctors appointment' on internal:attr=[placeholder="What needs to be done?"i]
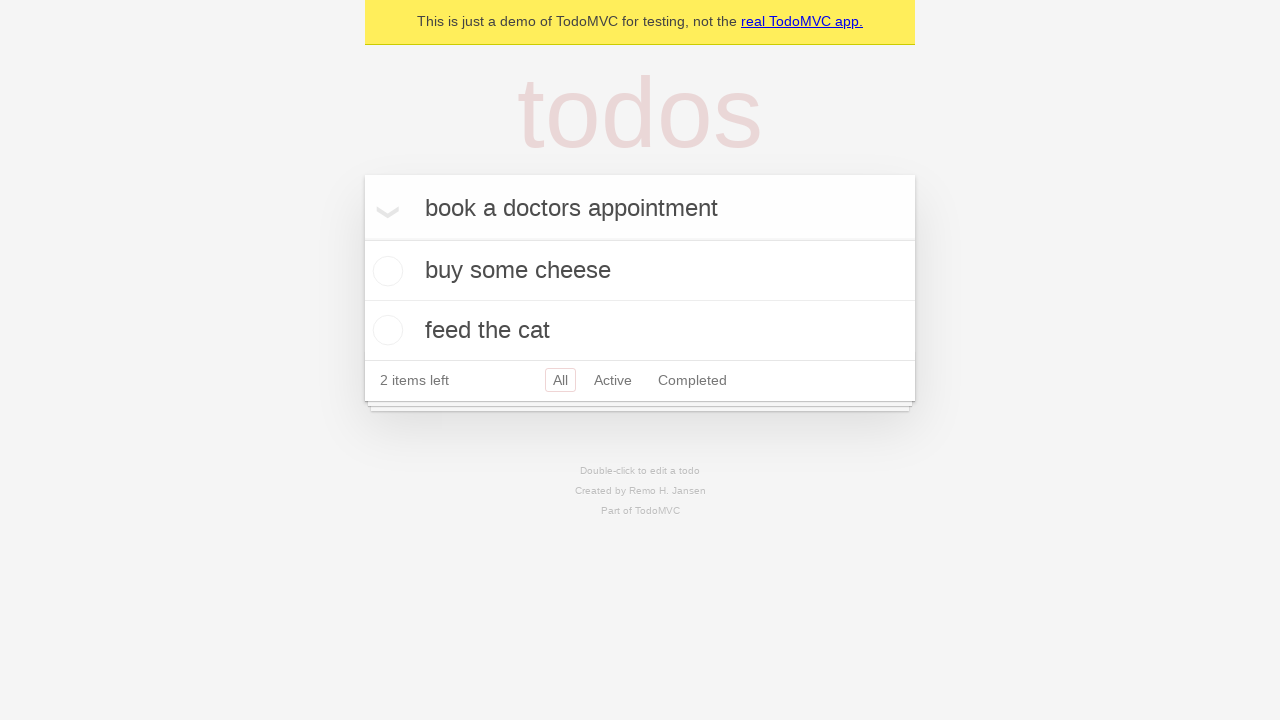

Pressed Enter to add third todo on internal:attr=[placeholder="What needs to be done?"i]
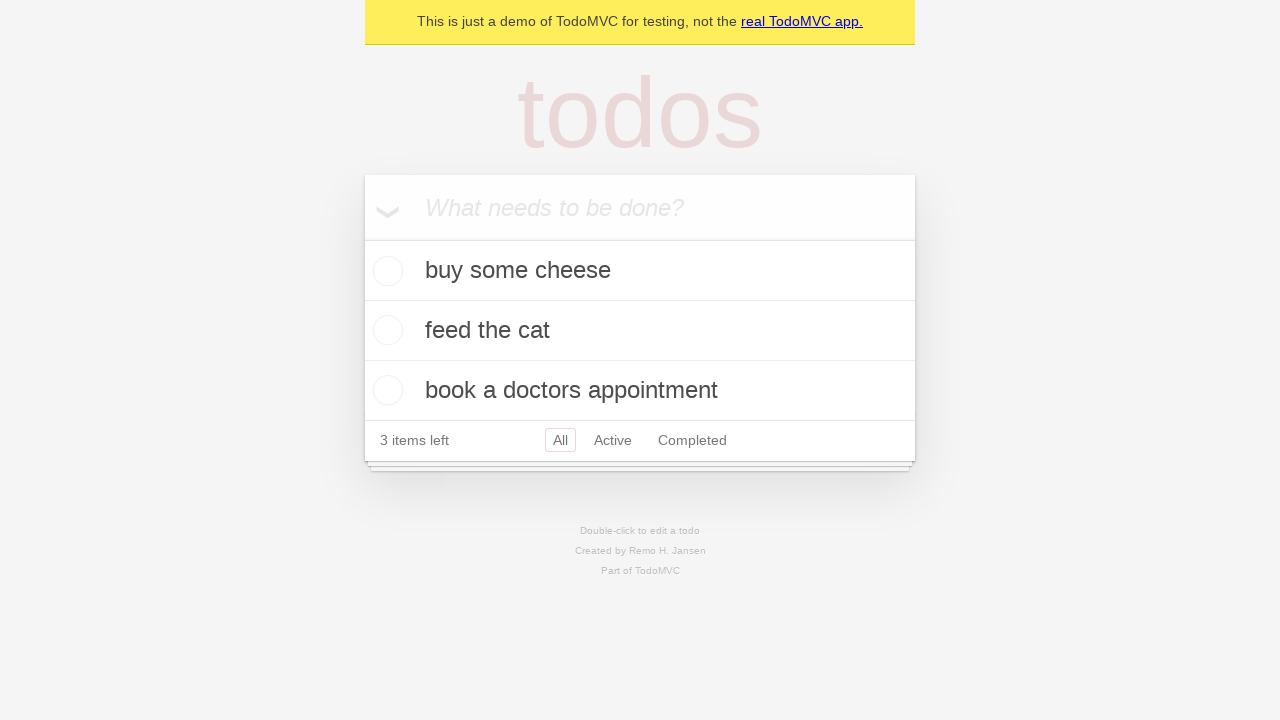

Checked the second todo item as completed at (385, 330) on internal:testid=[data-testid="todo-item"s] >> nth=1 >> internal:role=checkbox
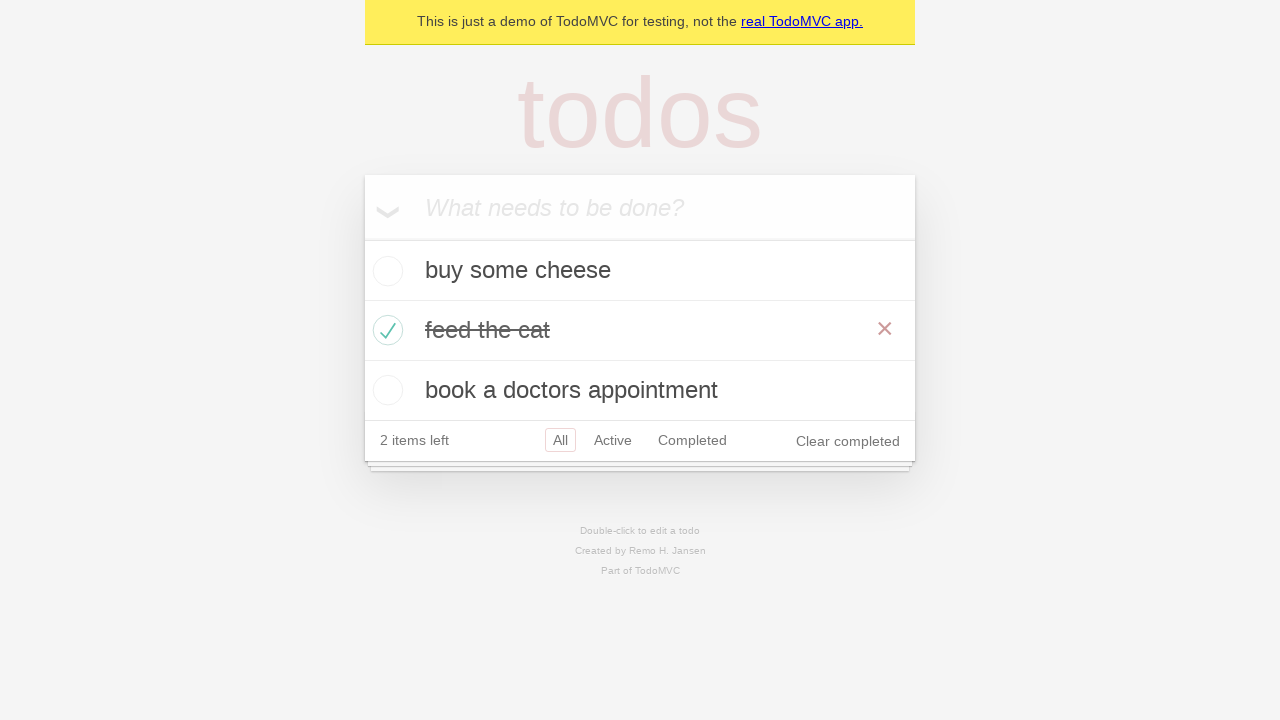

Clicked 'All' filter to display all items at (560, 440) on internal:role=link[name="All"i]
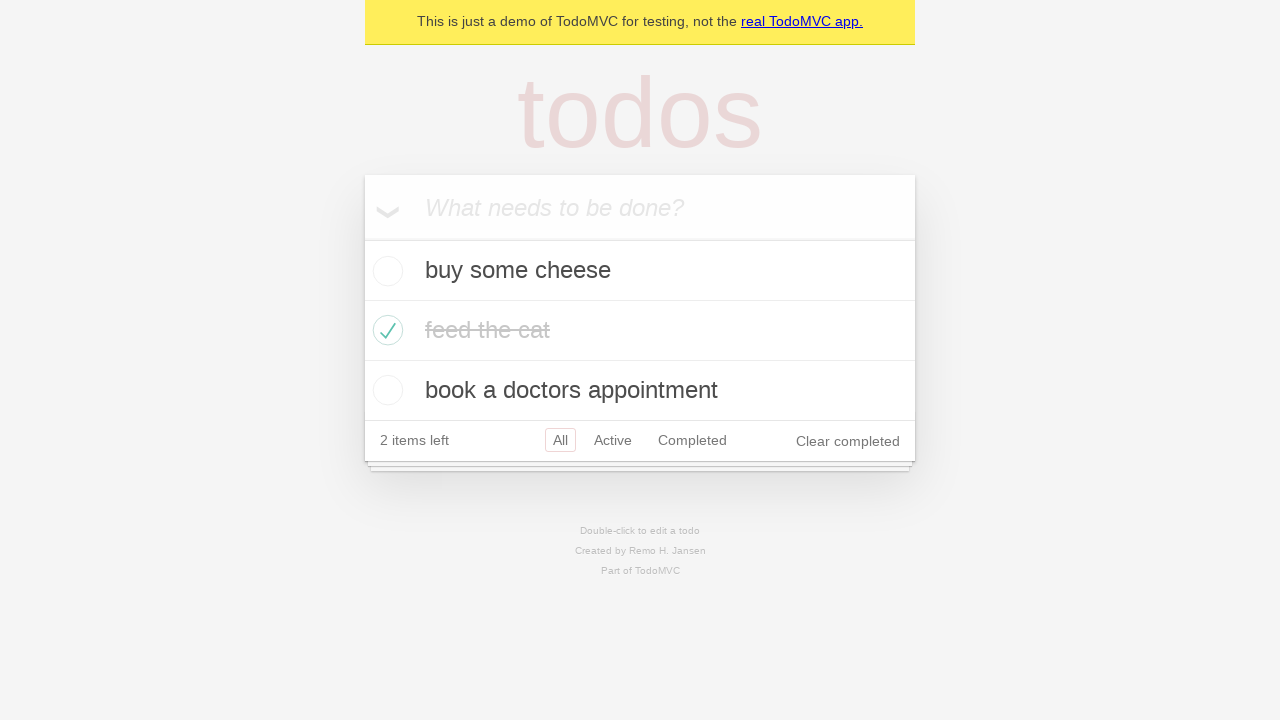

Clicked 'Active' filter to display only active items at (613, 440) on internal:role=link[name="Active"i]
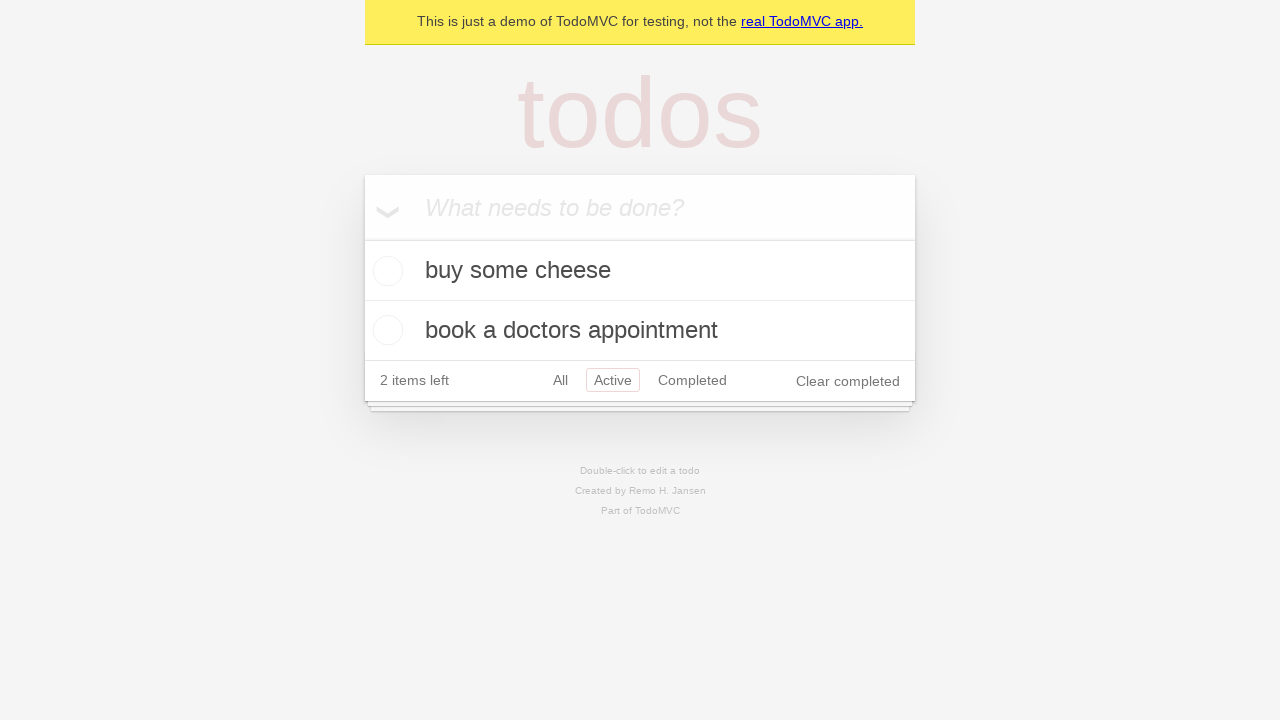

Clicked 'Completed' filter to display only completed items at (692, 380) on internal:role=link[name="Completed"i]
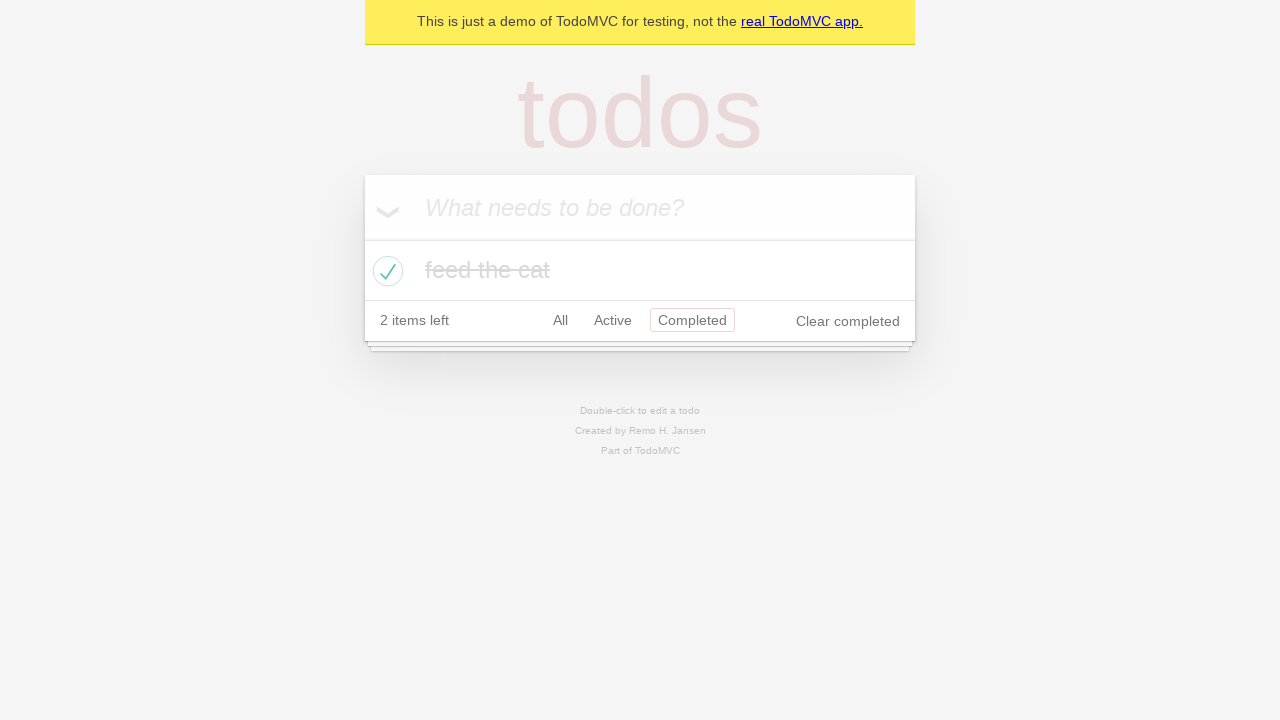

Navigated back one page using browser back button
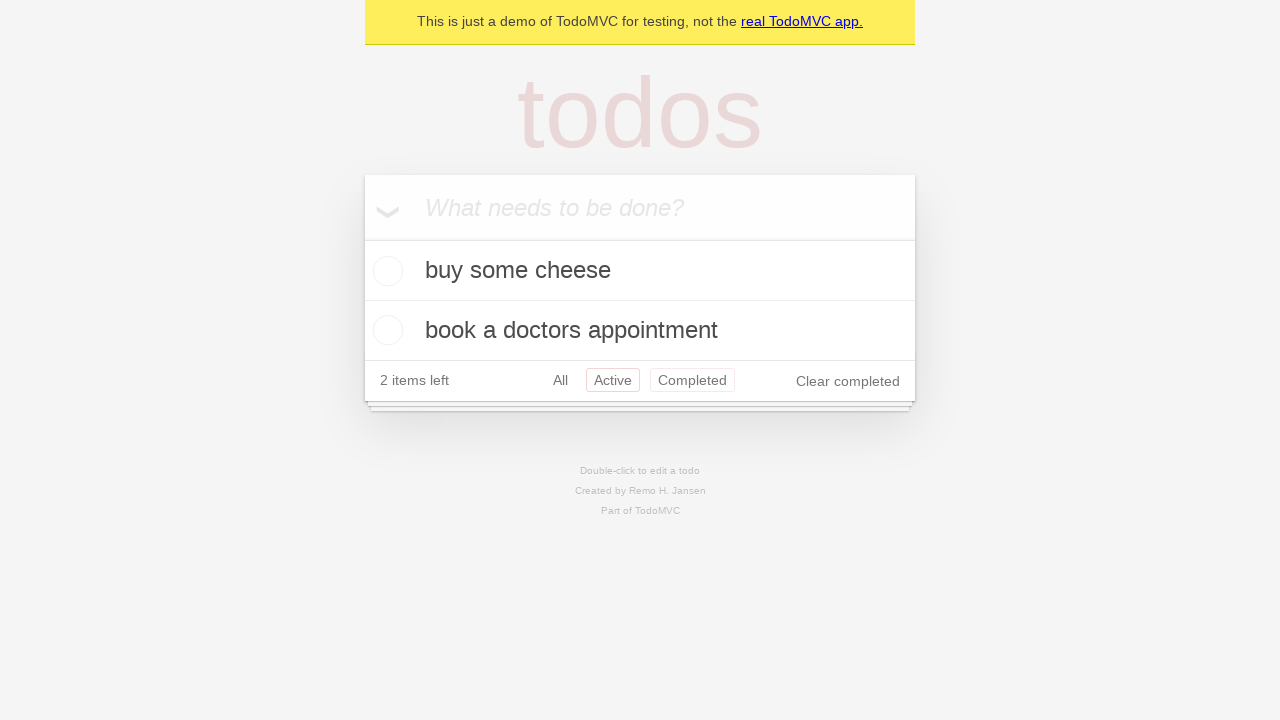

Navigated back again using browser back button, should show Active filter
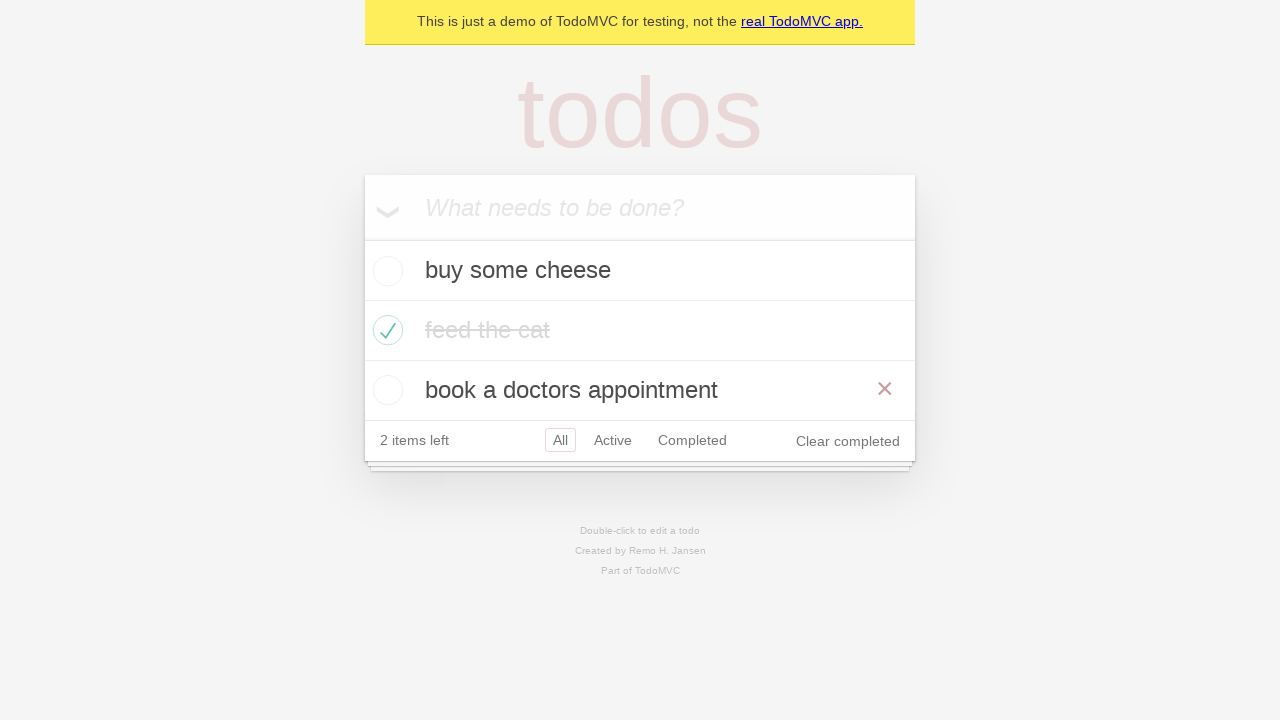

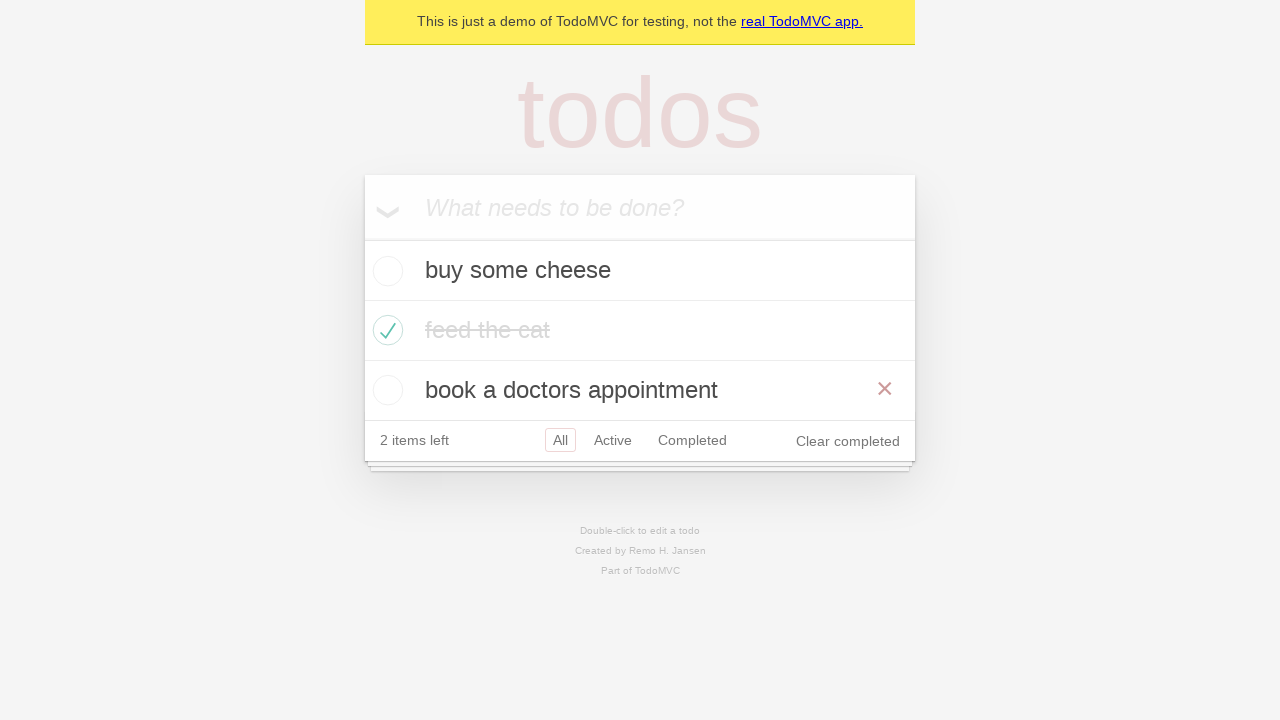